Tests registration form validation by entering a password that is too short and verifying the password length error messages

Starting URL: https://alada.vn/tai-khoan/dang-ky.html

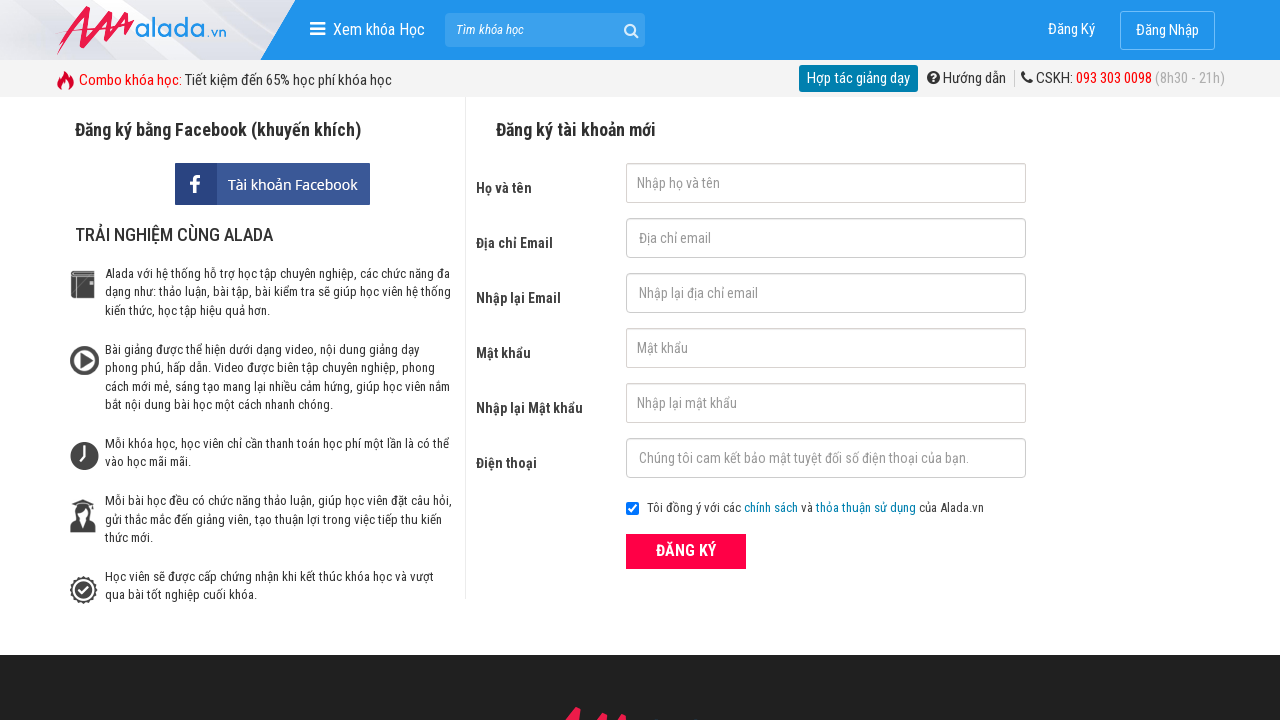

Filled first name field with 'Joe Biden' on #txtFirstname
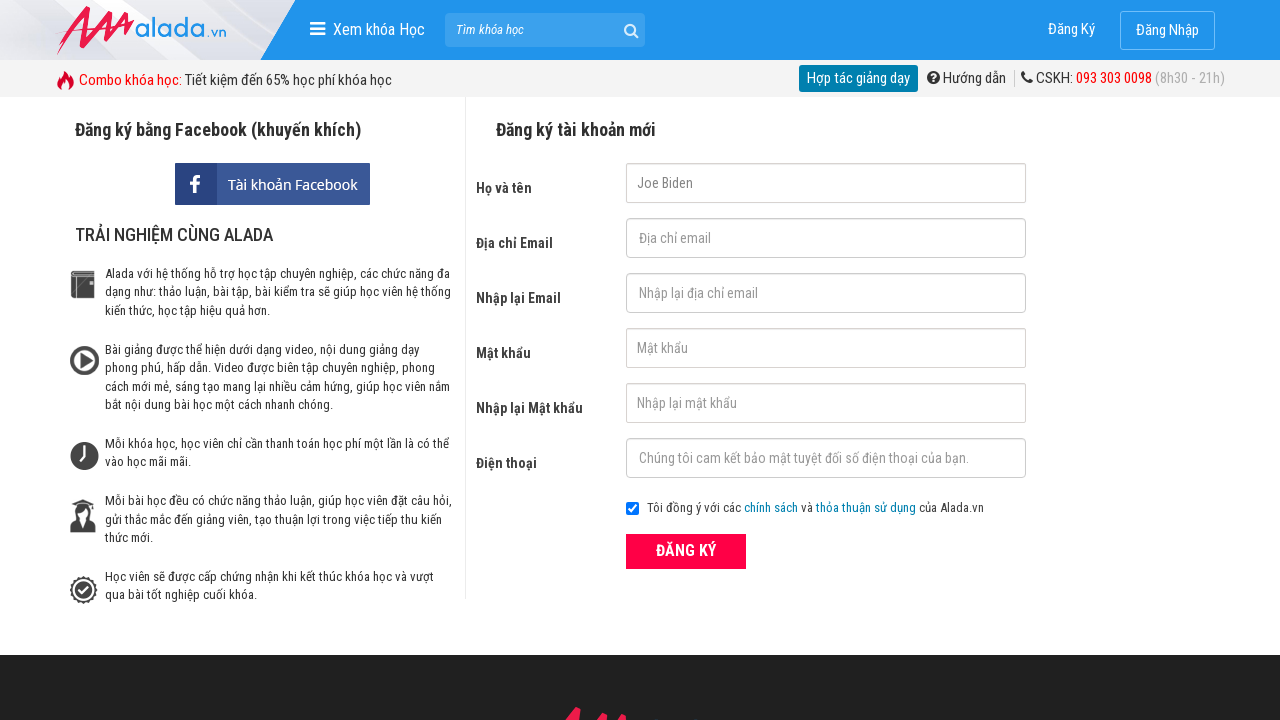

Filled email field with 'johnwick@gmail.net' on #txtEmail
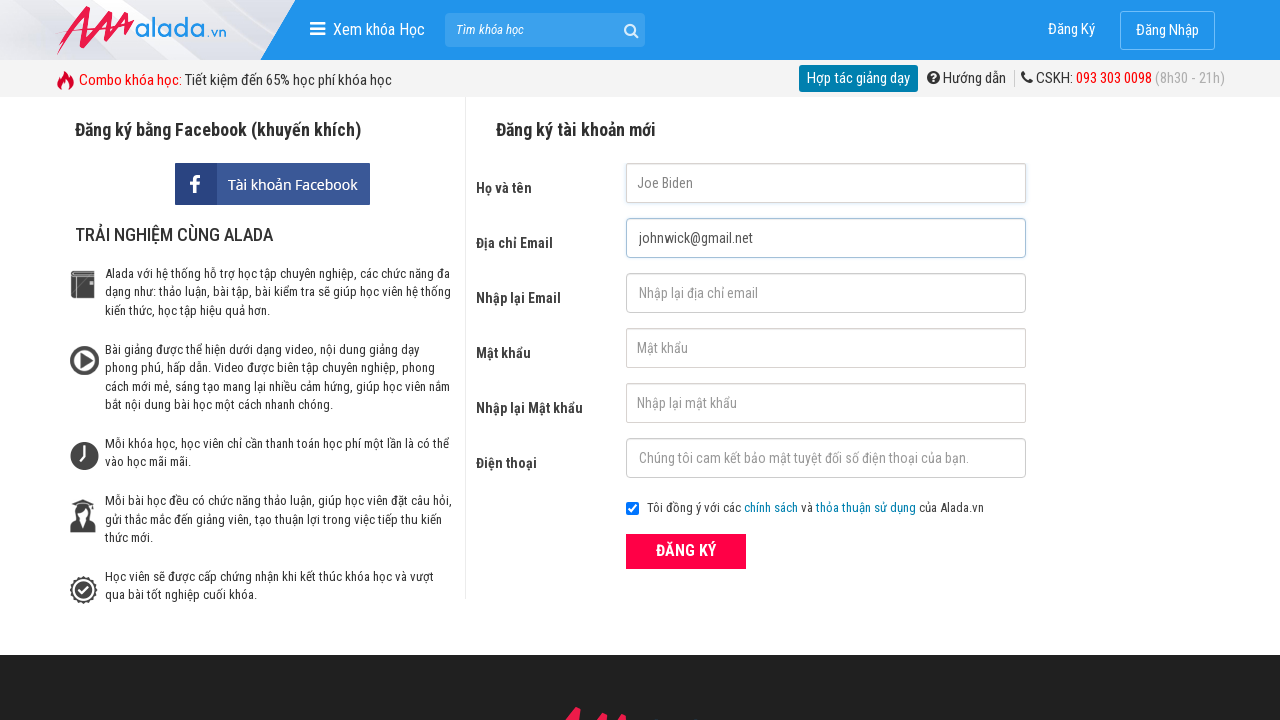

Filled confirm email field with 'johnwick@gmail.com' on #txtCEmail
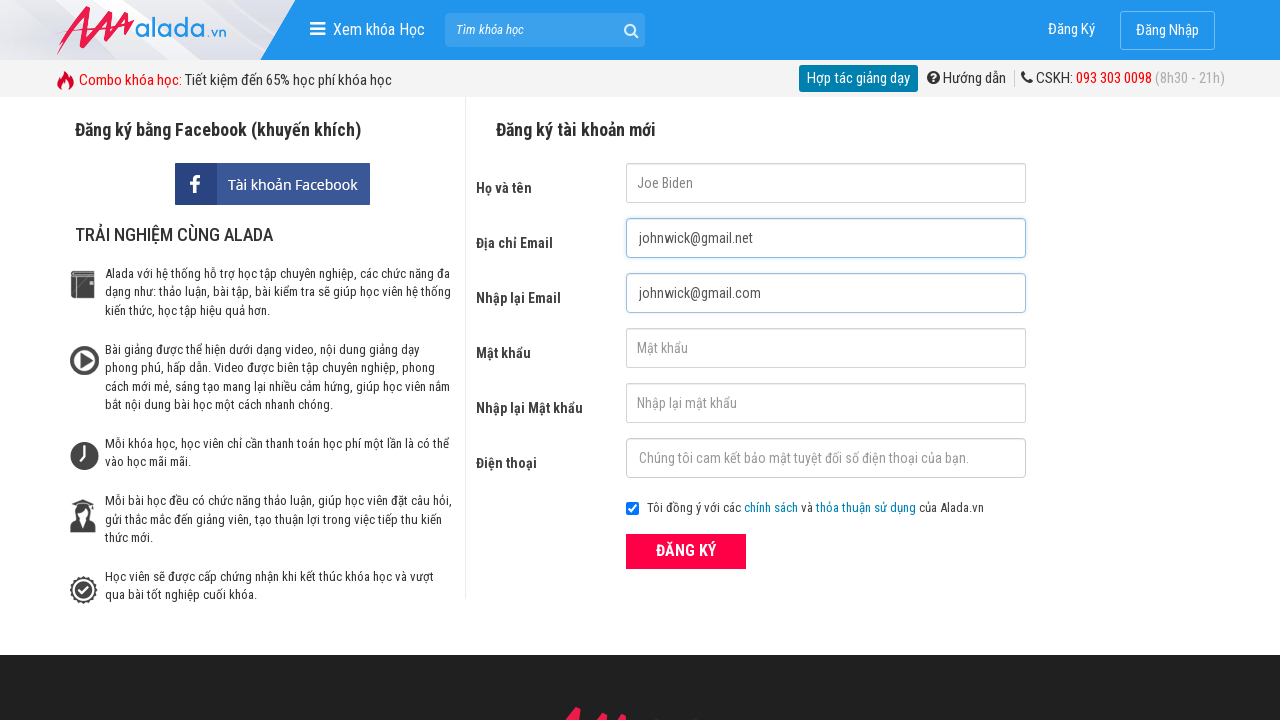

Filled password field with short password '123' on #txtPassword
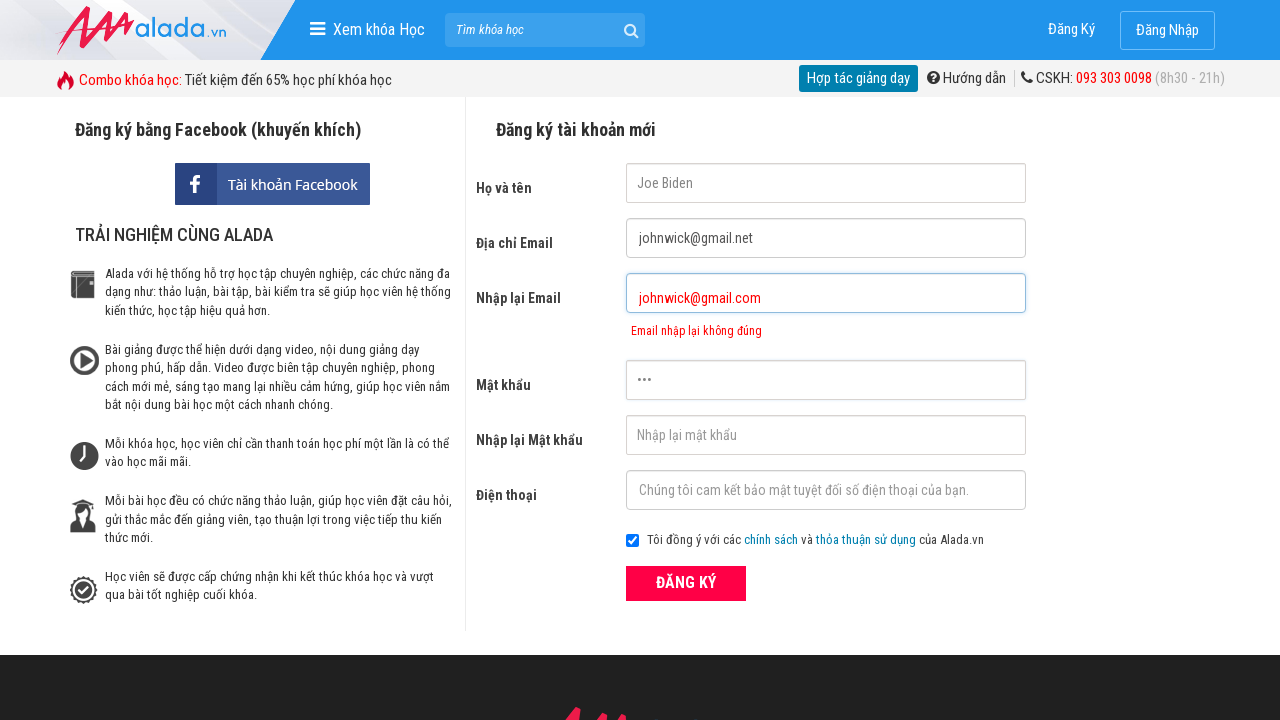

Filled confirm password field with short password '123' on #txtCPassword
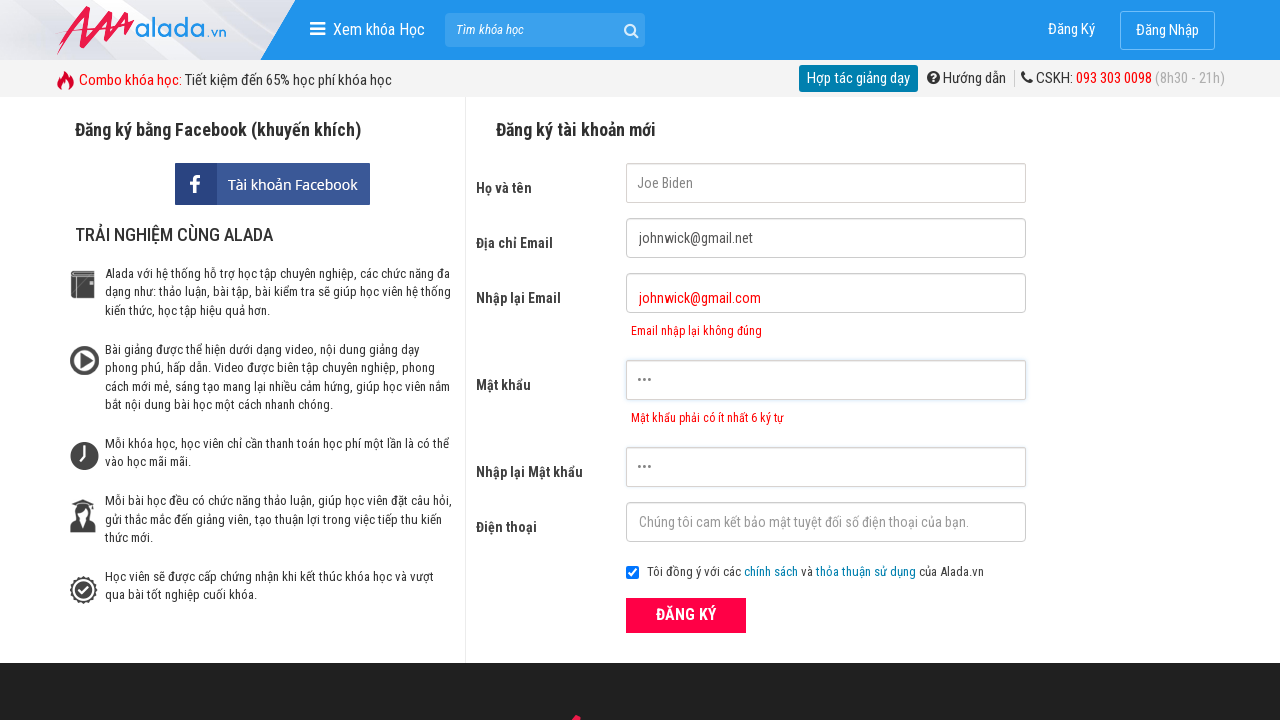

Filled phone field with '0353352899' on #txtPhone
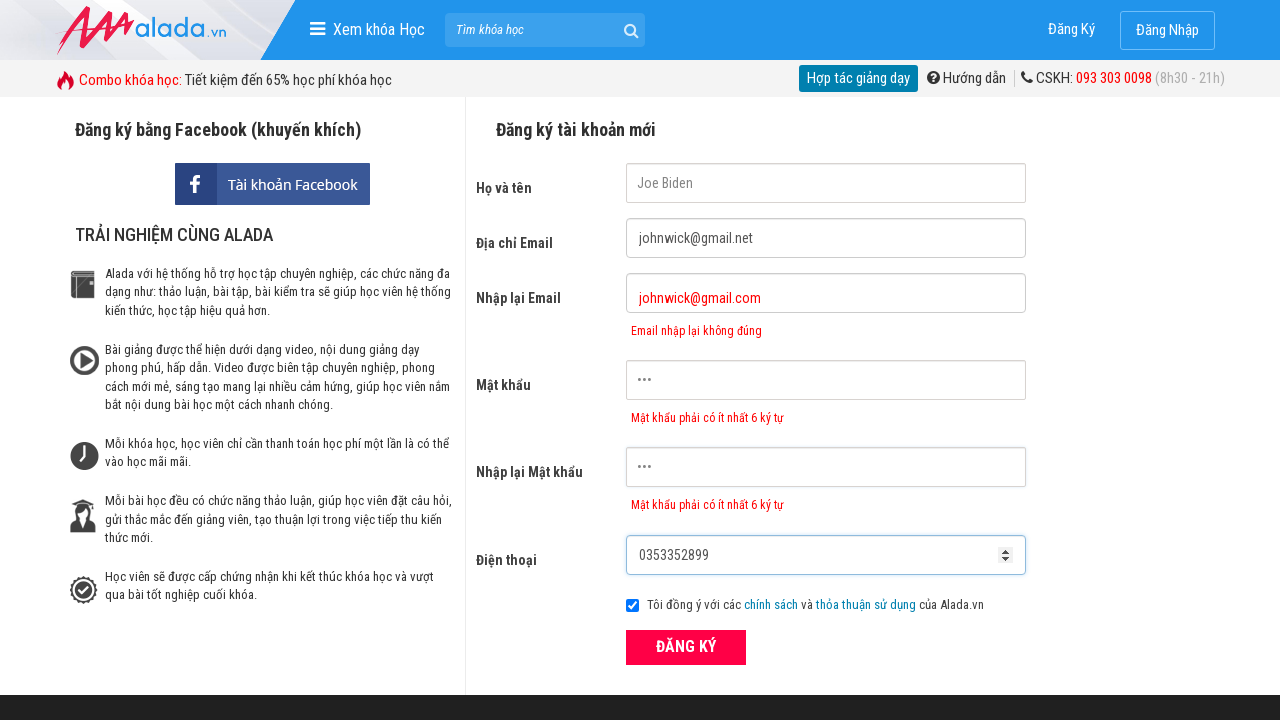

Clicked register button to submit form at (686, 648) on xpath=//button[text()='ĐĂNG KÝ' and @type='submit']
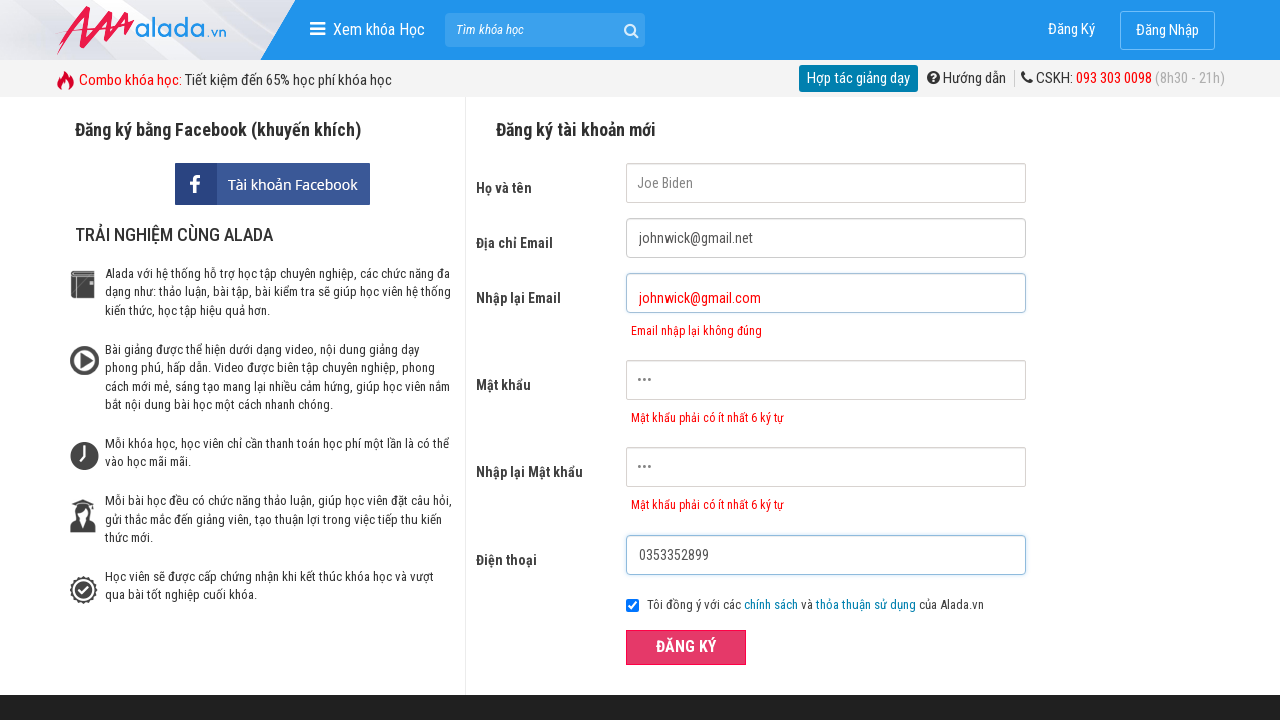

Password error message appeared
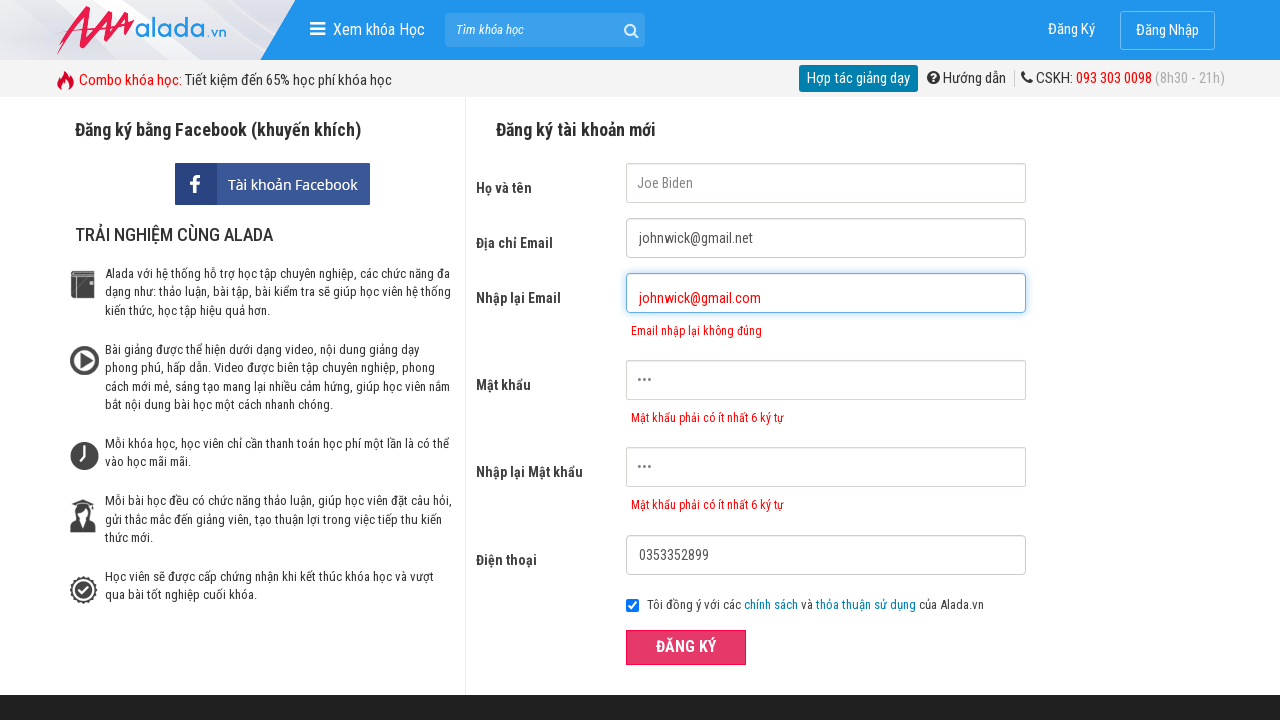

Confirm password error message appeared
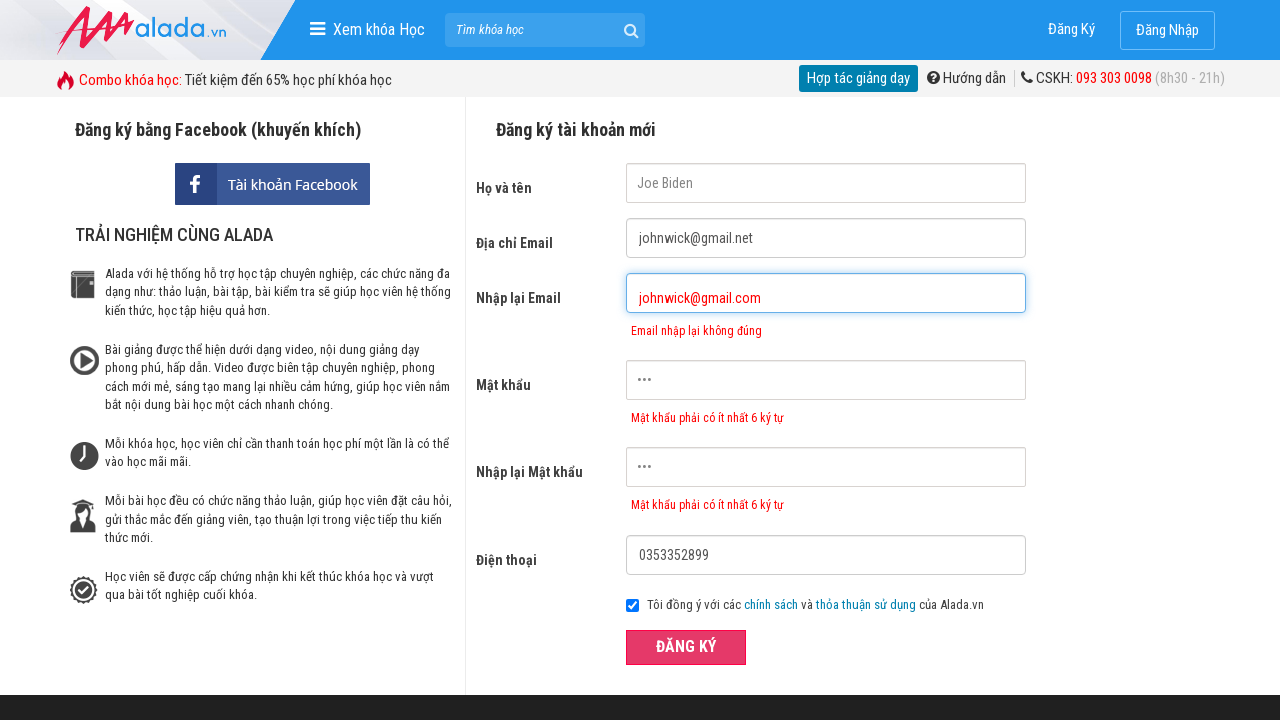

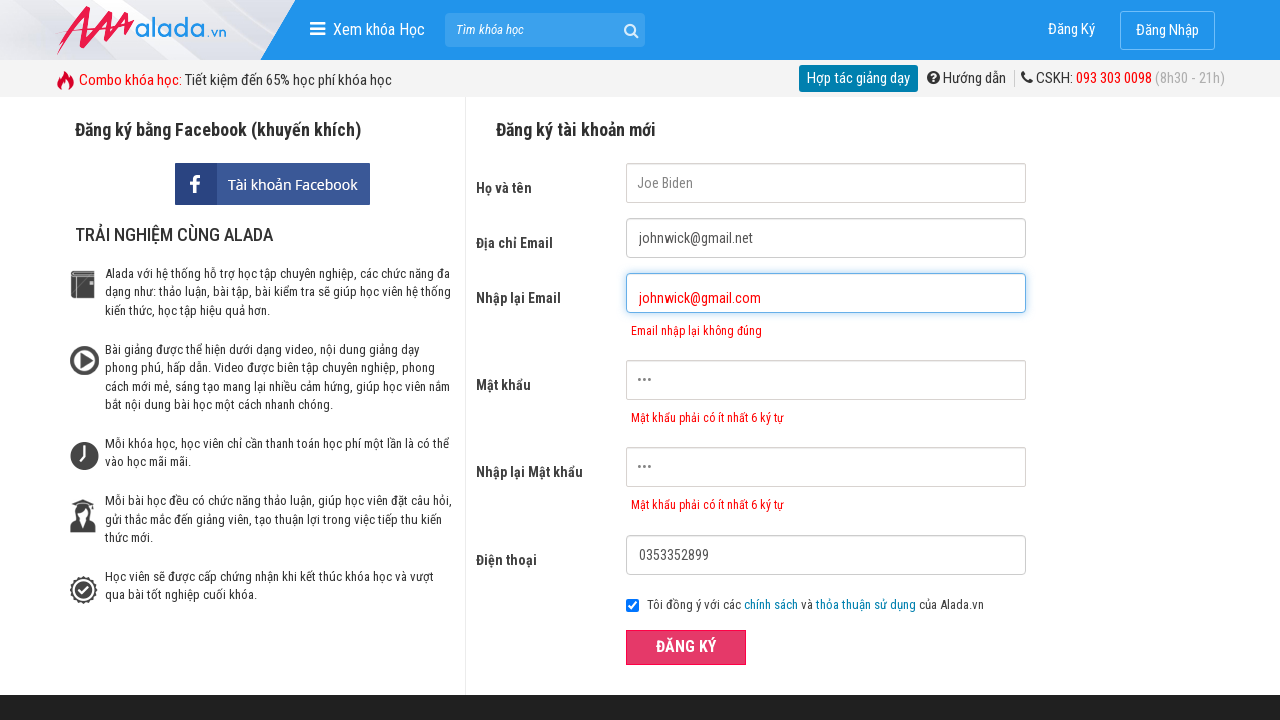